Tests the date and time picker functionality by opening the picker and selecting a date

Starting URL: https://demoqa.com/date-picker

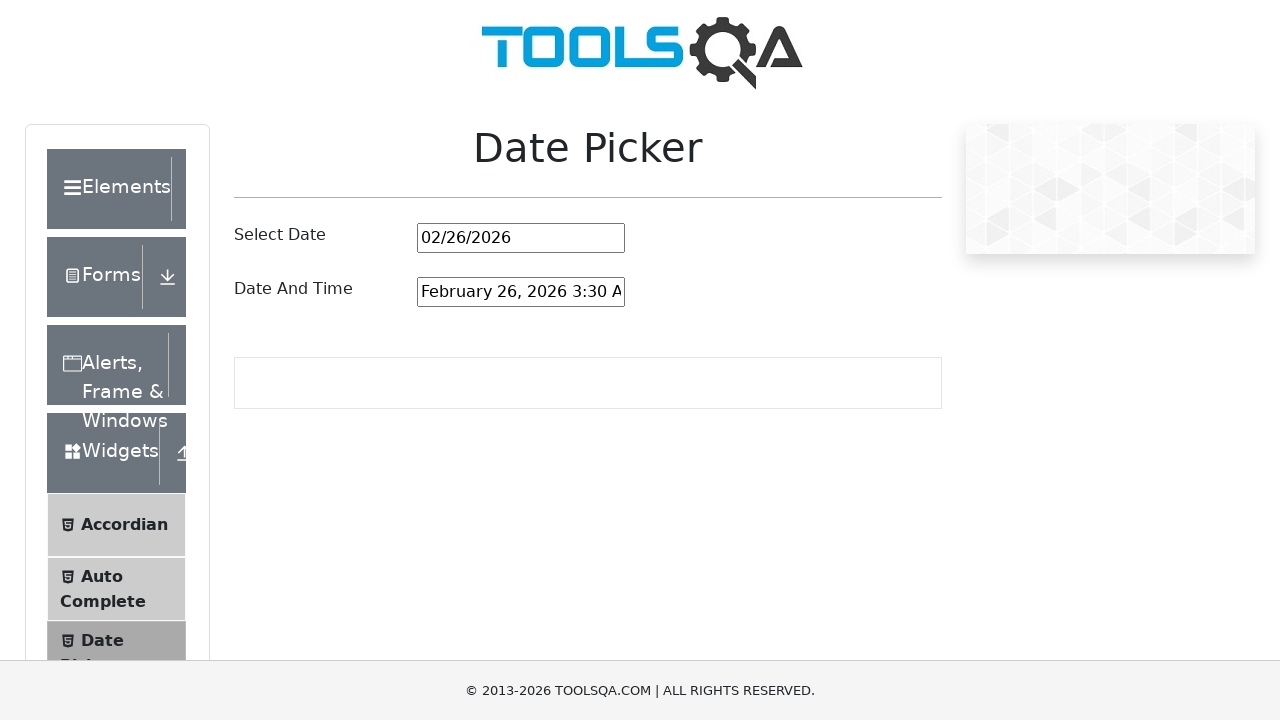

Clicked date and time picker input field to open picker at (521, 292) on #dateAndTimePickerInput
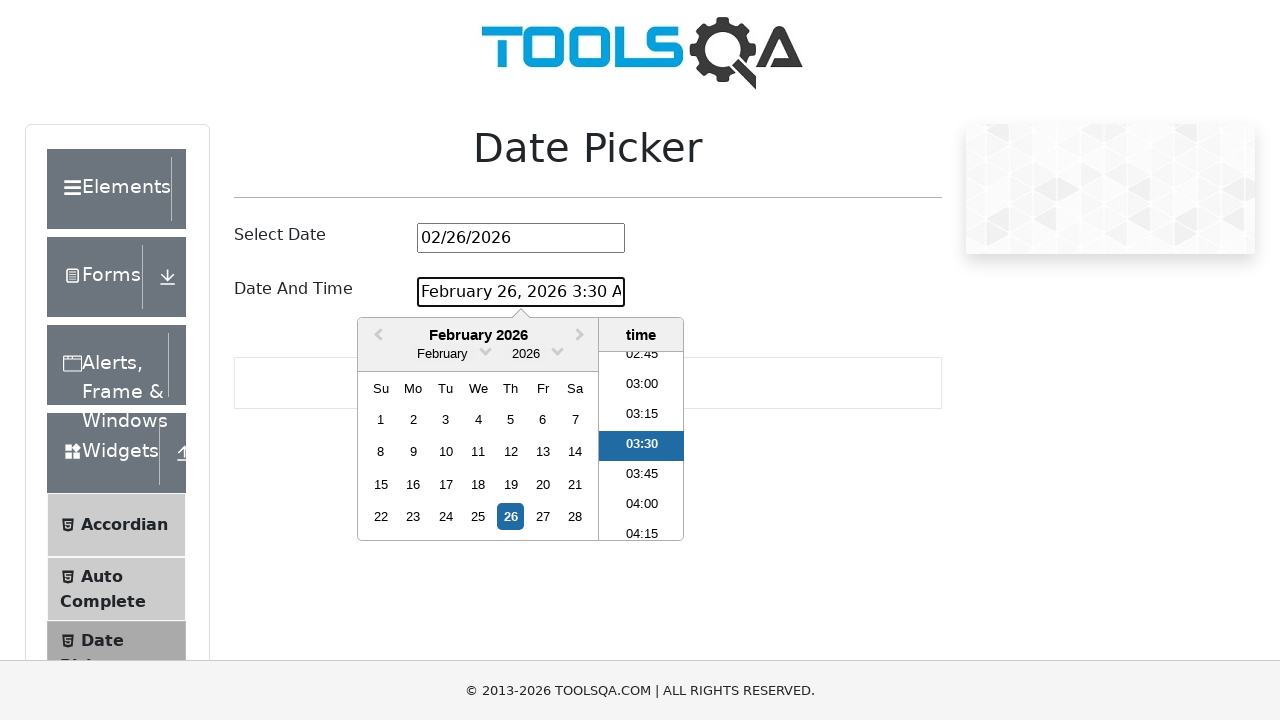

Calendar picker appeared and is visible
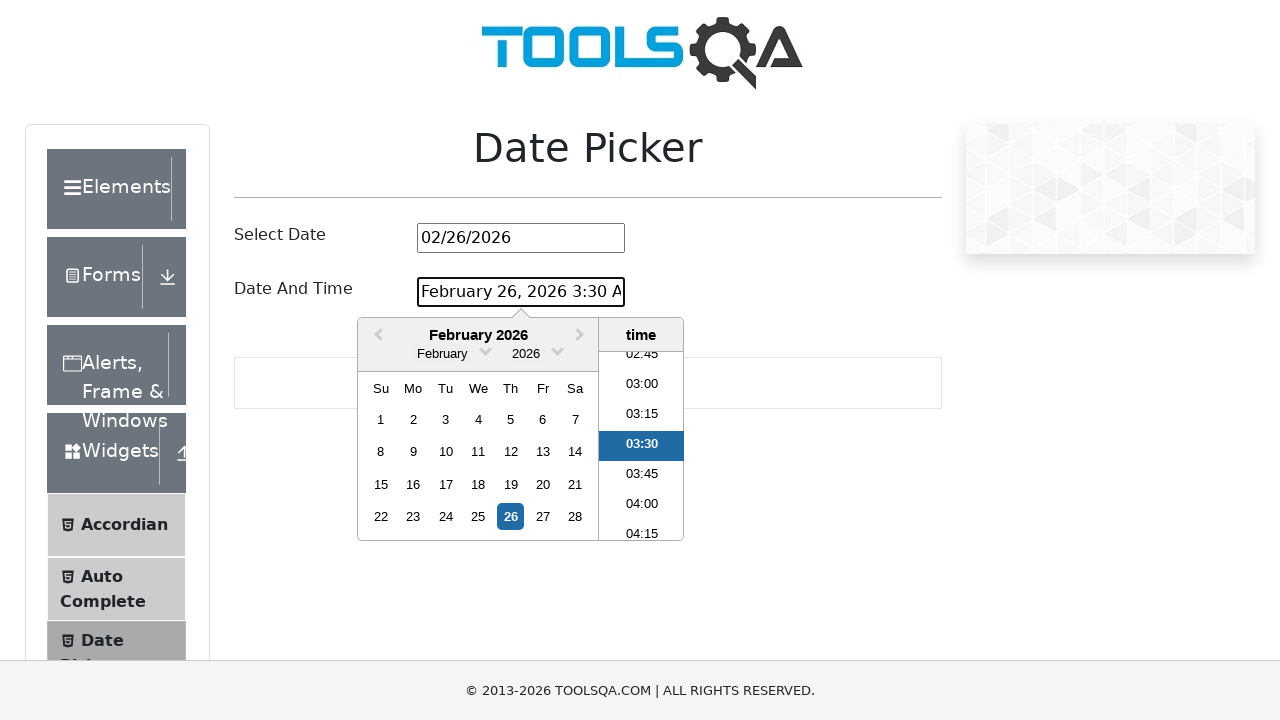

Located all available days in the calendar
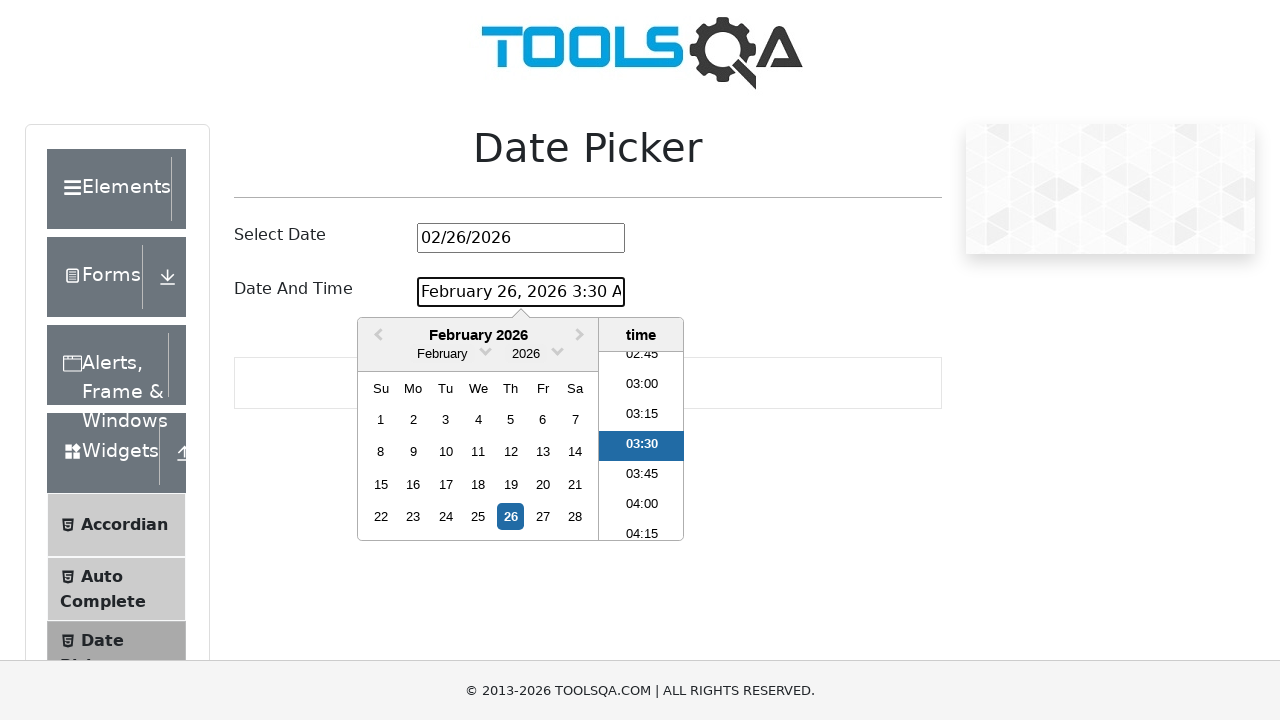

Selected date '1' from the calendar at (381, 419) on .react-datepicker__day:not(.react-datepicker__day--disabled) >> nth=0
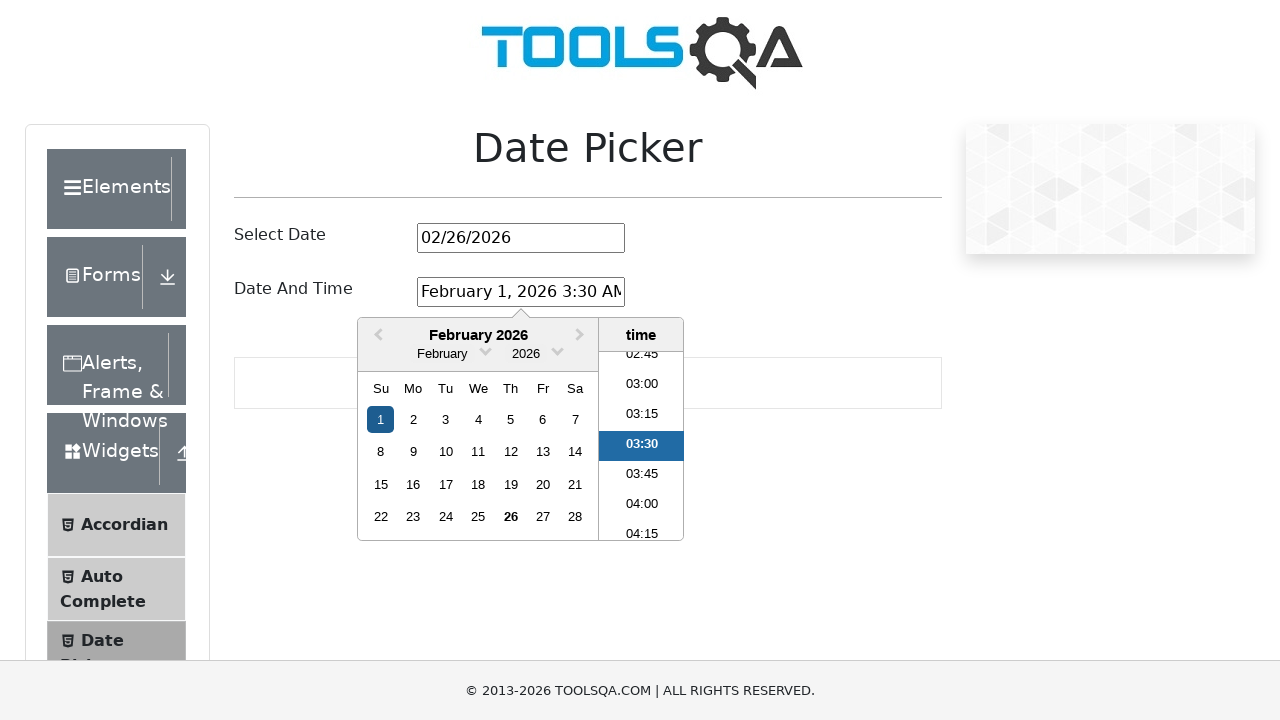

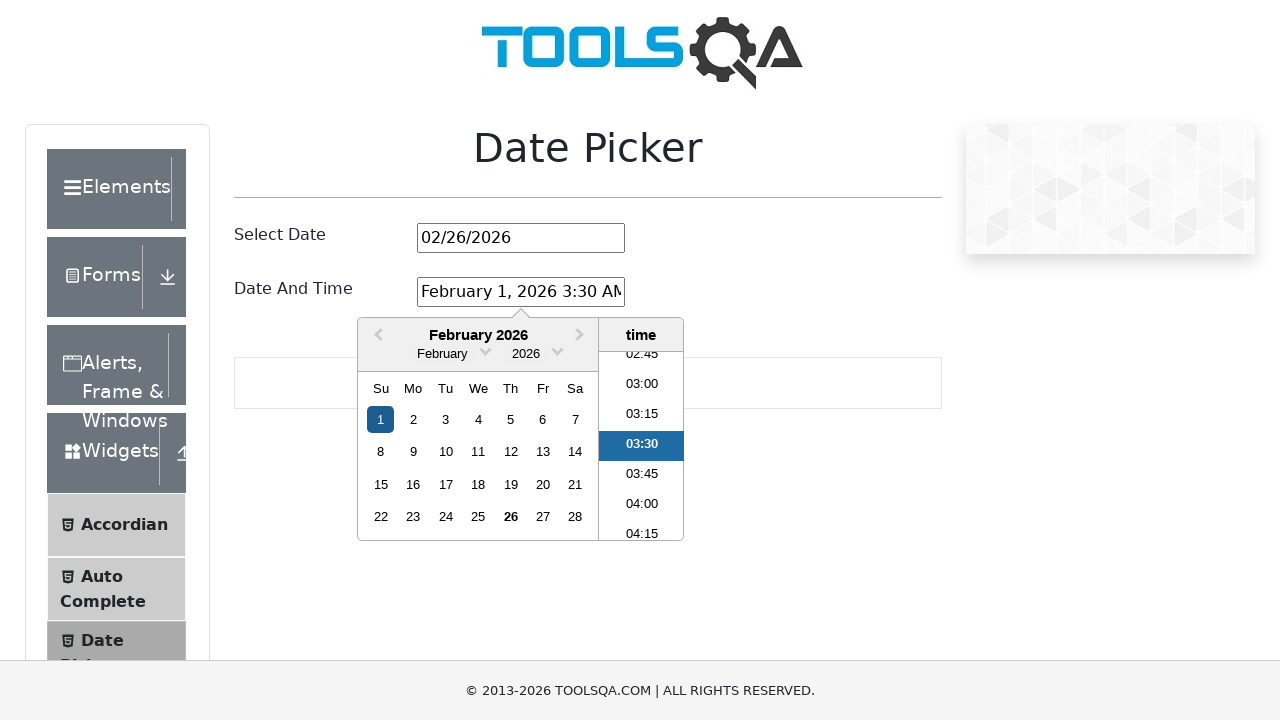